Navigates to Walla website and verifies that the page title remains consistent after refresh

Starting URL: https://www.walla.co.il

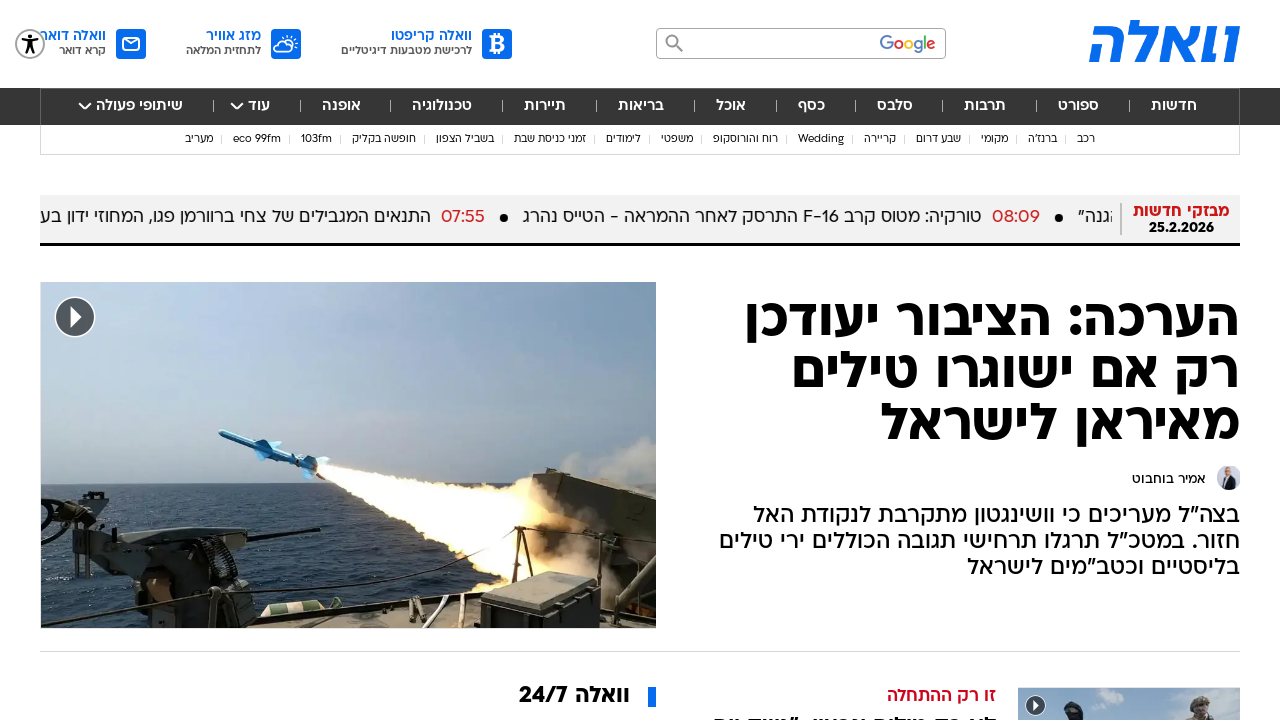

Reloaded the page
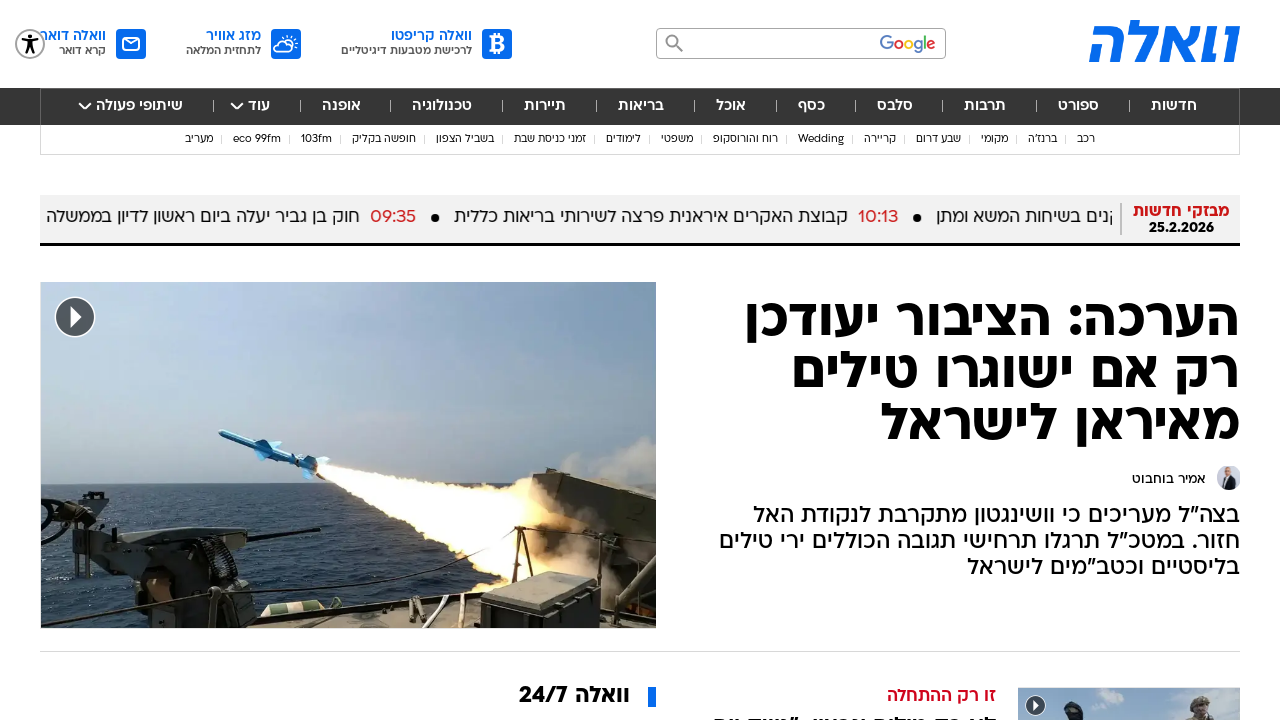

Page finished loading after refresh
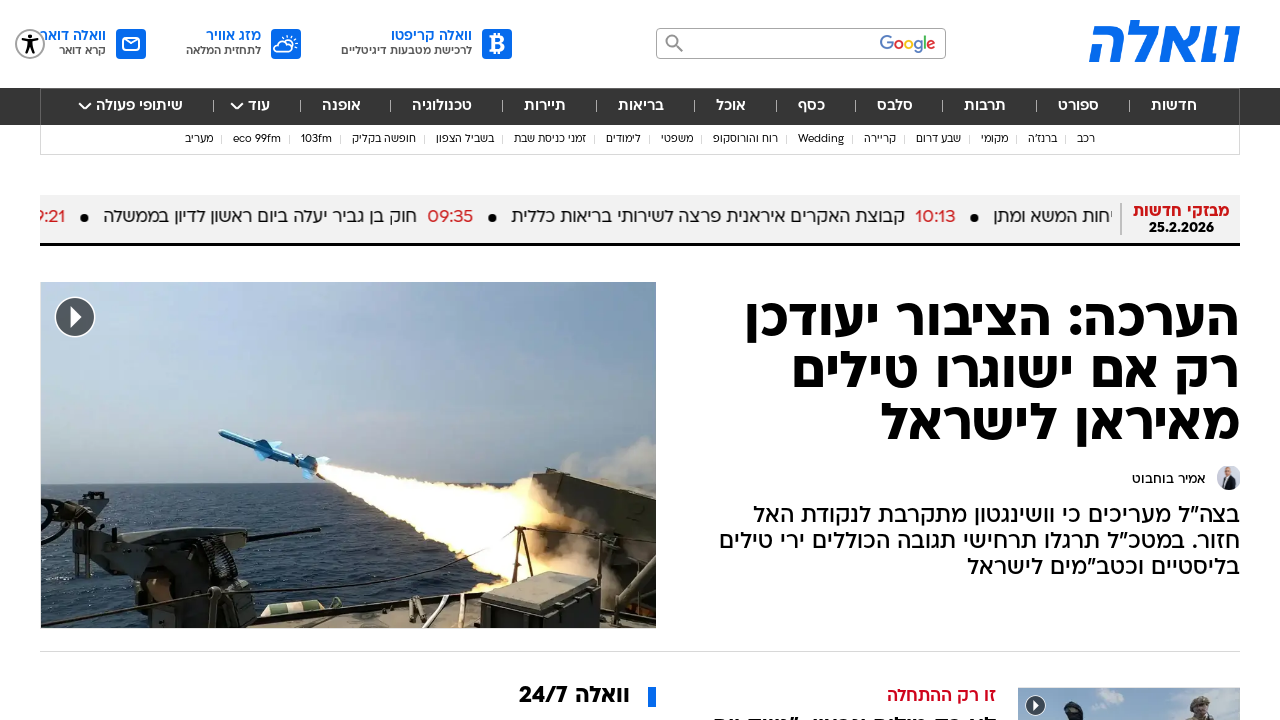

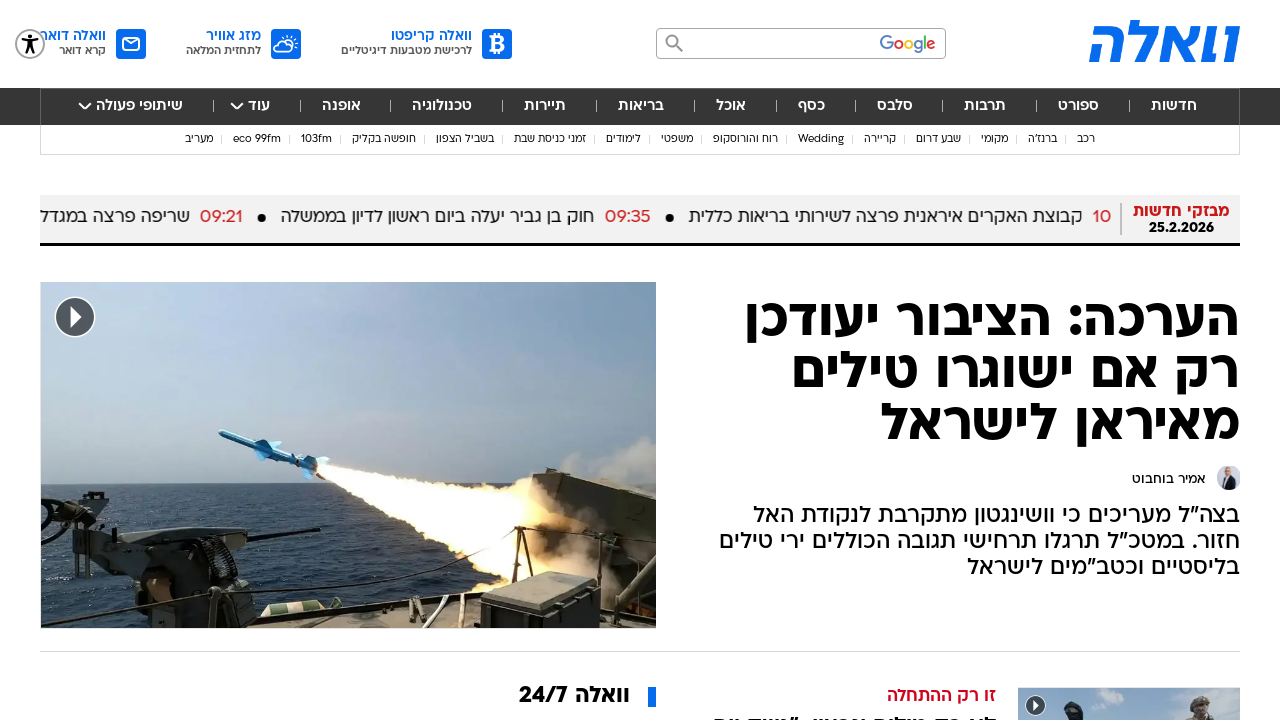